Tests that the todo counter displays the current number of items as they are added.

Starting URL: https://demo.playwright.dev/todomvc

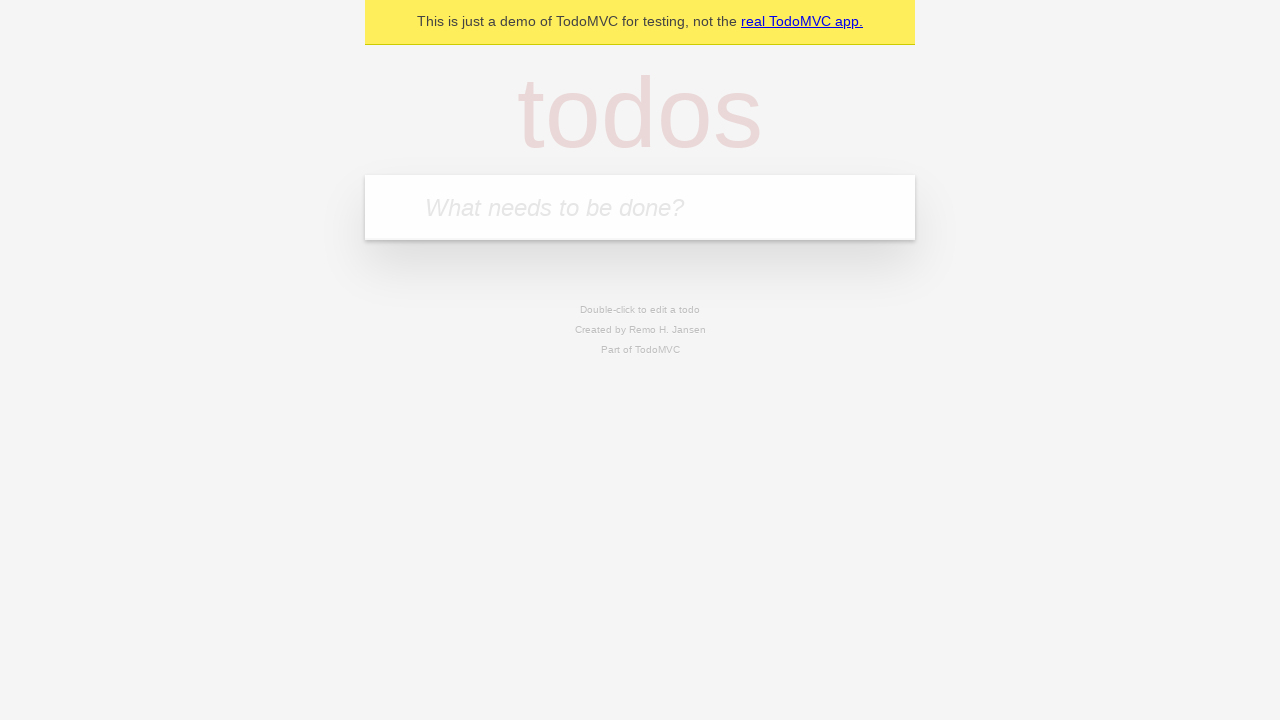

Filled todo input with 'buy some cheese' on internal:attr=[placeholder="What needs to be done?"i]
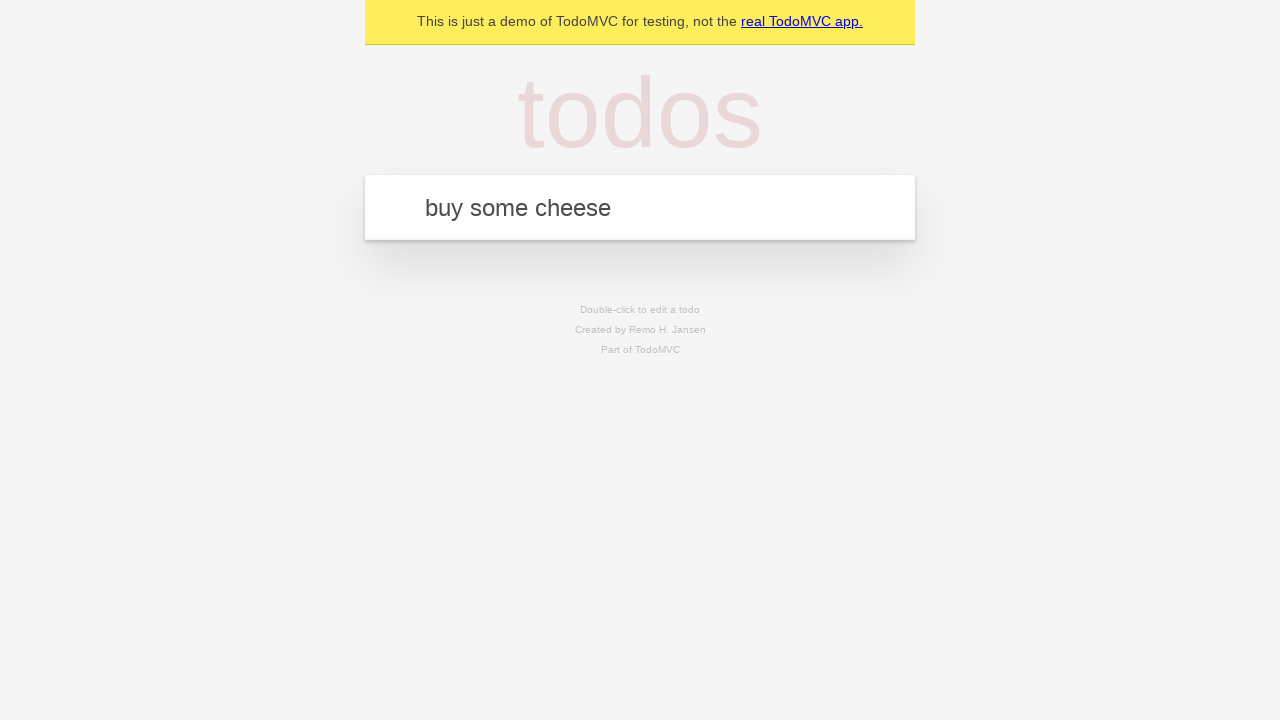

Pressed Enter to add first todo item on internal:attr=[placeholder="What needs to be done?"i]
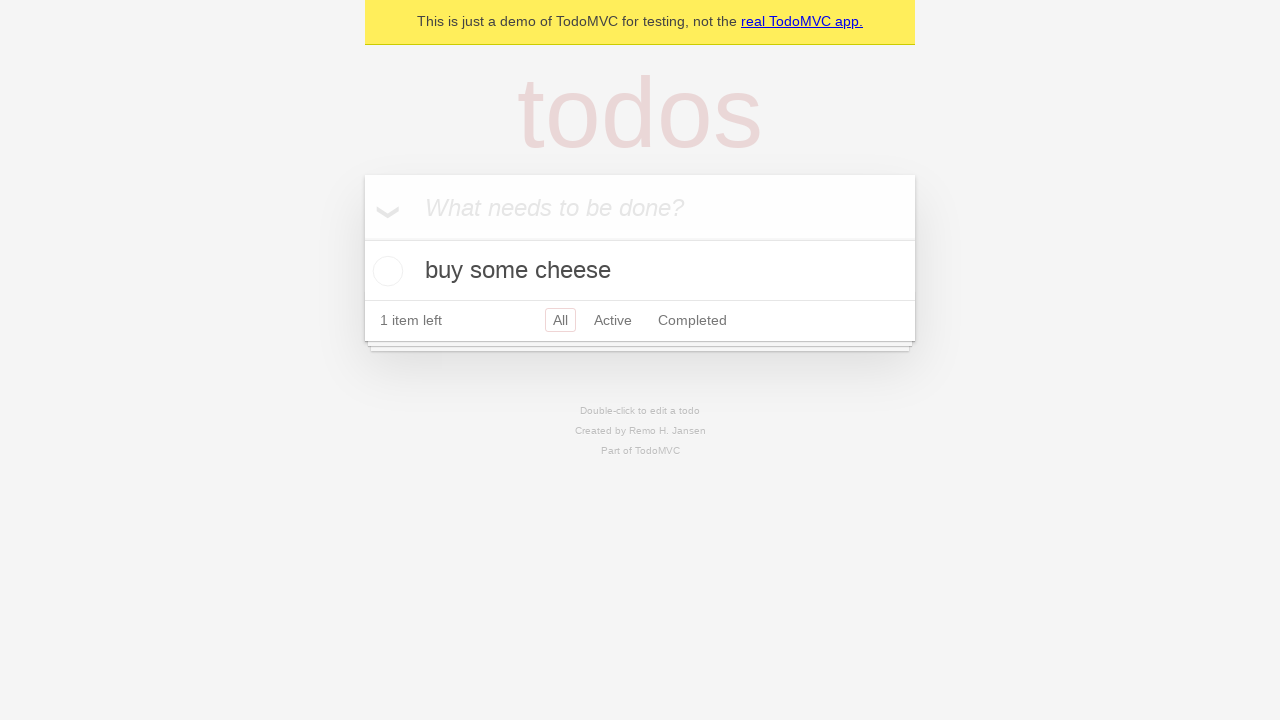

Todo counter element loaded and visible
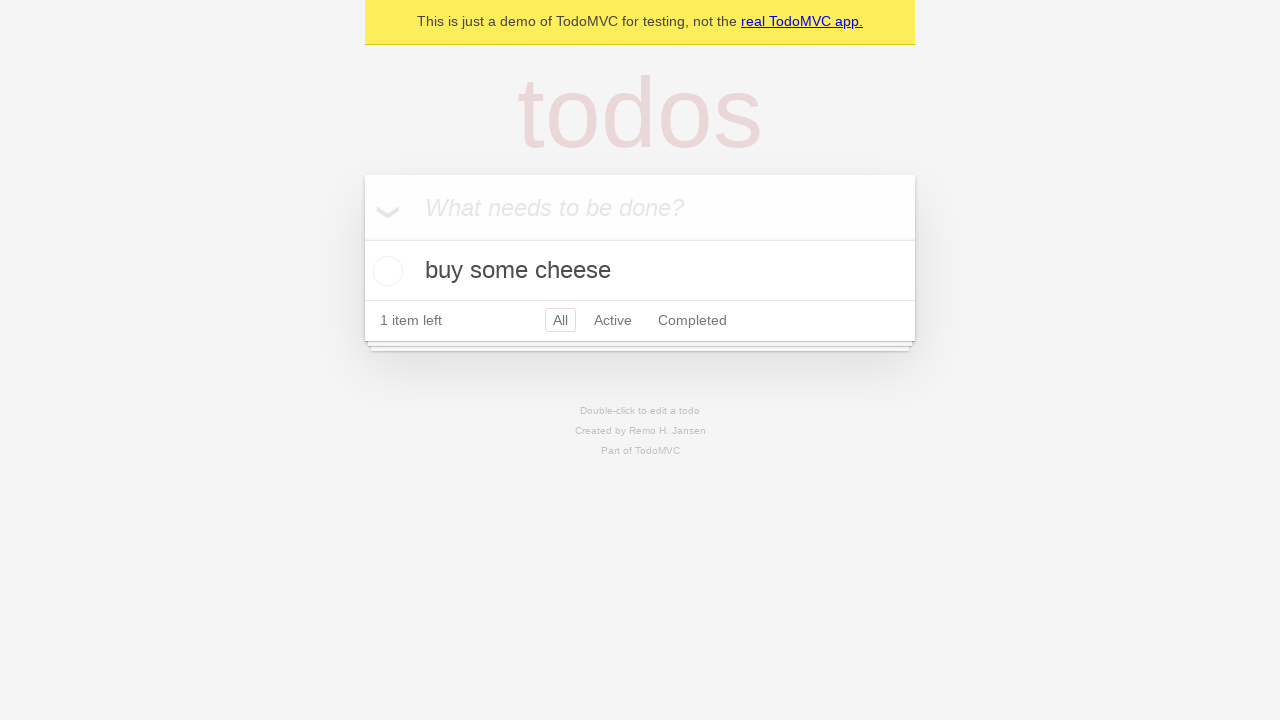

Filled todo input with 'feed the cat' on internal:attr=[placeholder="What needs to be done?"i]
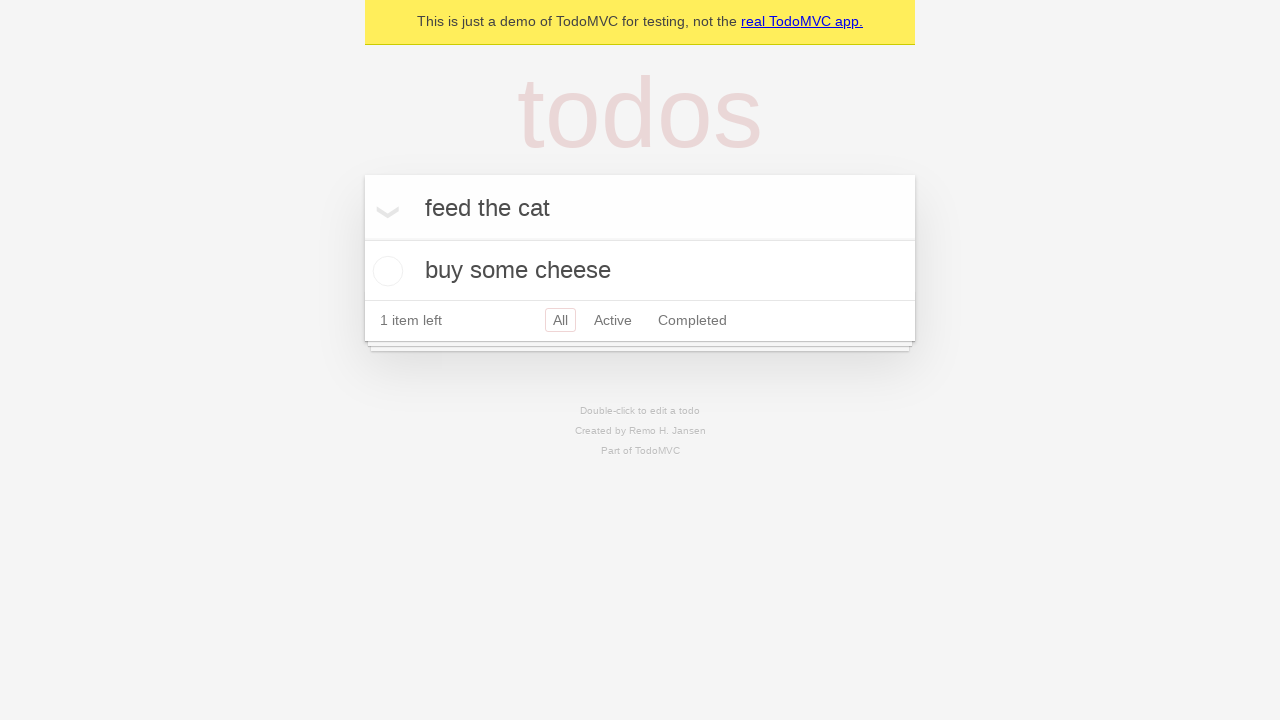

Pressed Enter to add second todo item on internal:attr=[placeholder="What needs to be done?"i]
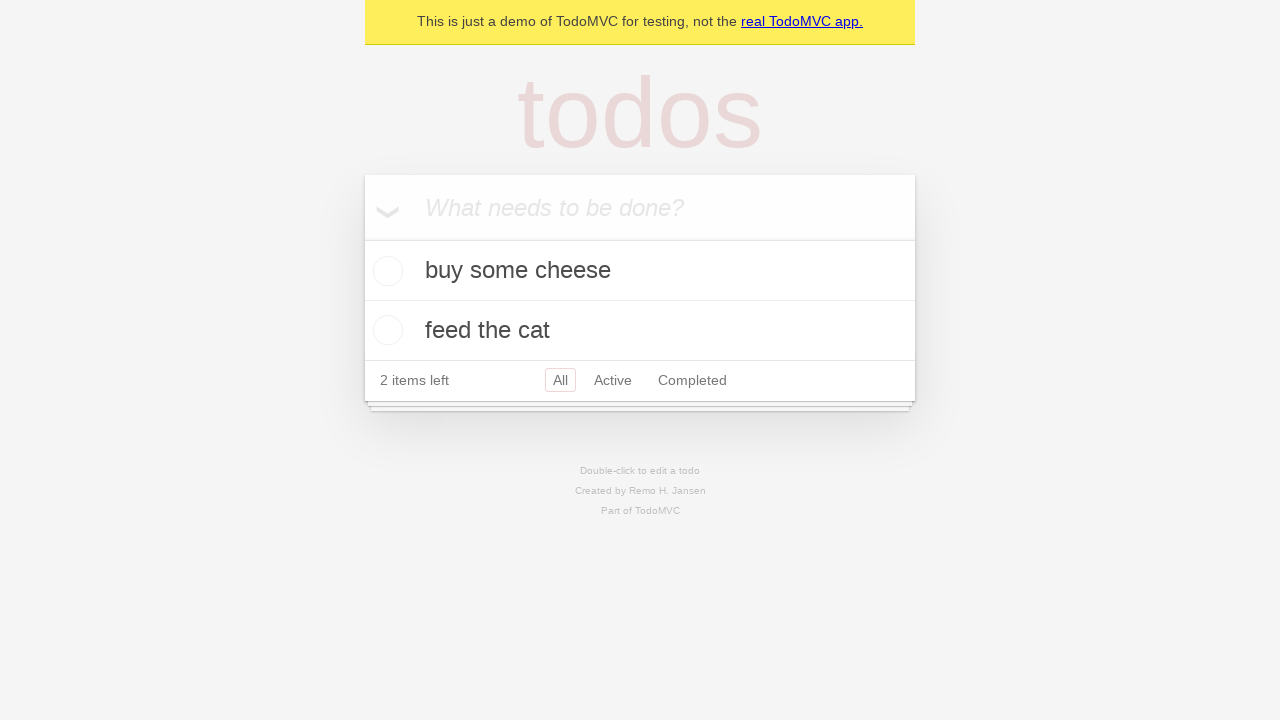

Todo counter now displays '2' items
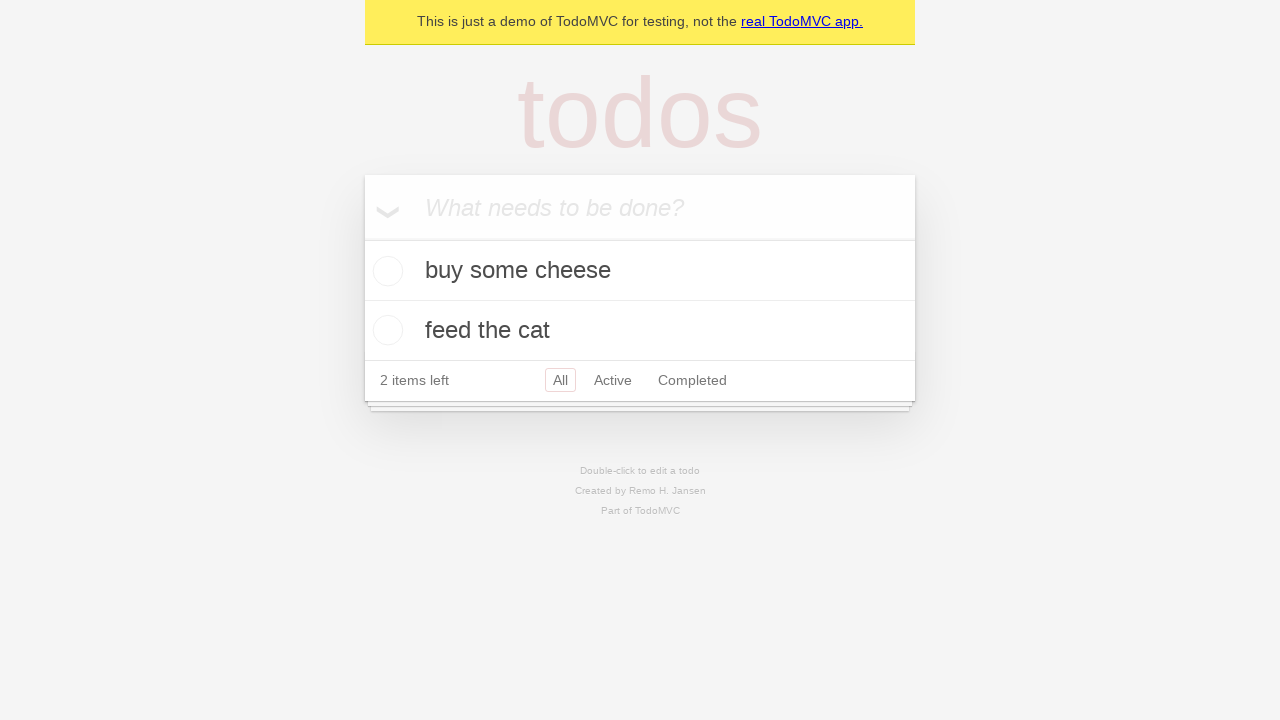

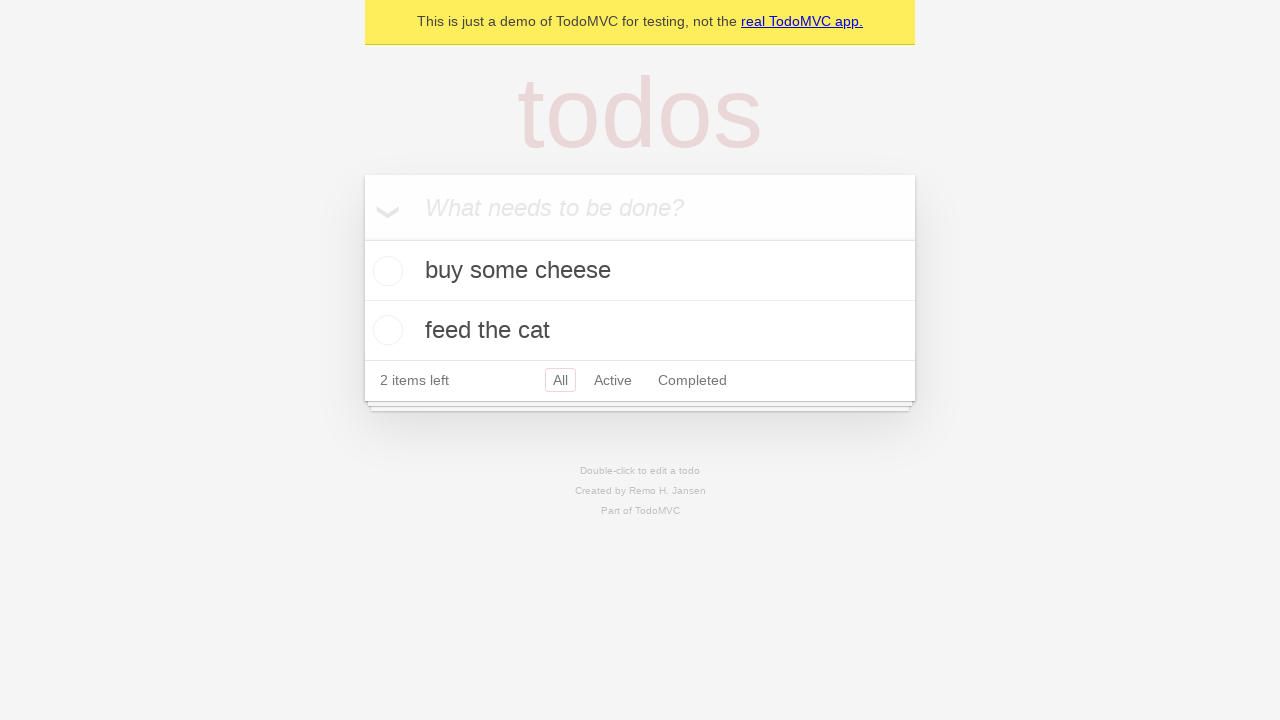